Tests the train search functionality on erail.in by entering source station (MAS - Chennai), destination station (SBC - Bangalore), unchecking the date filter, and verifying that train results are displayed.

Starting URL: https://erail.in/

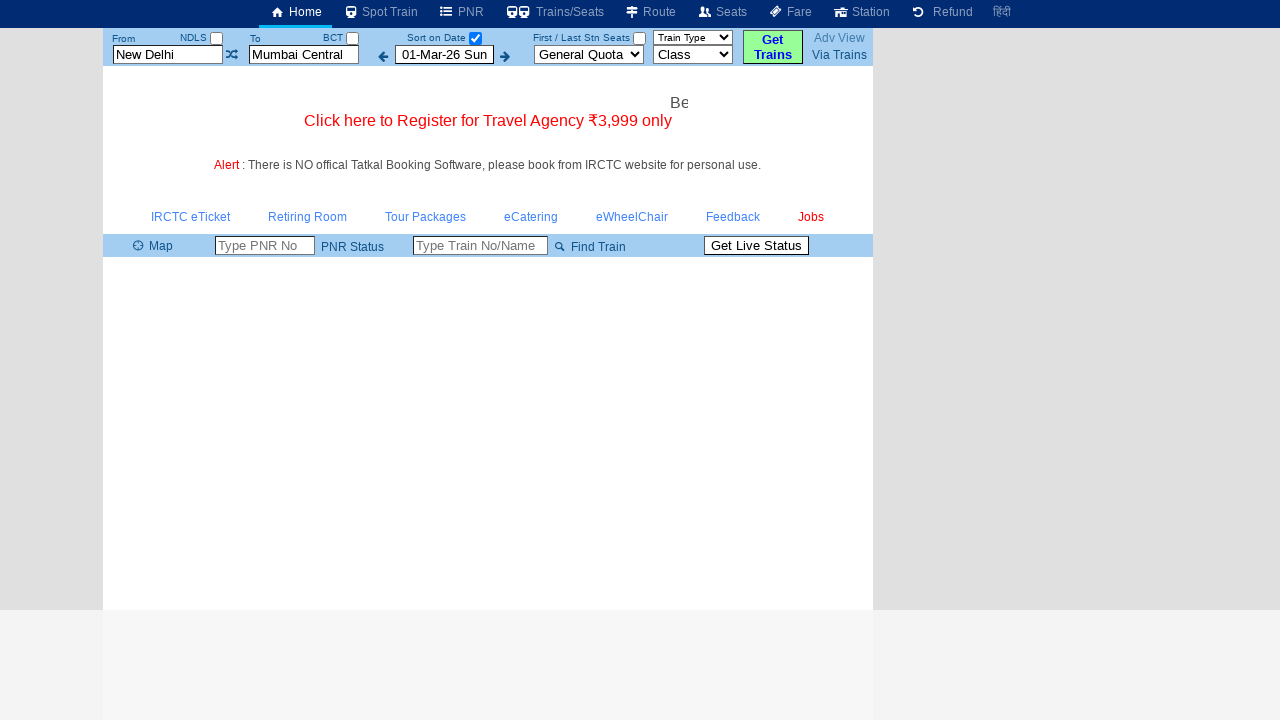

Cleared source station field on #txtStationFrom
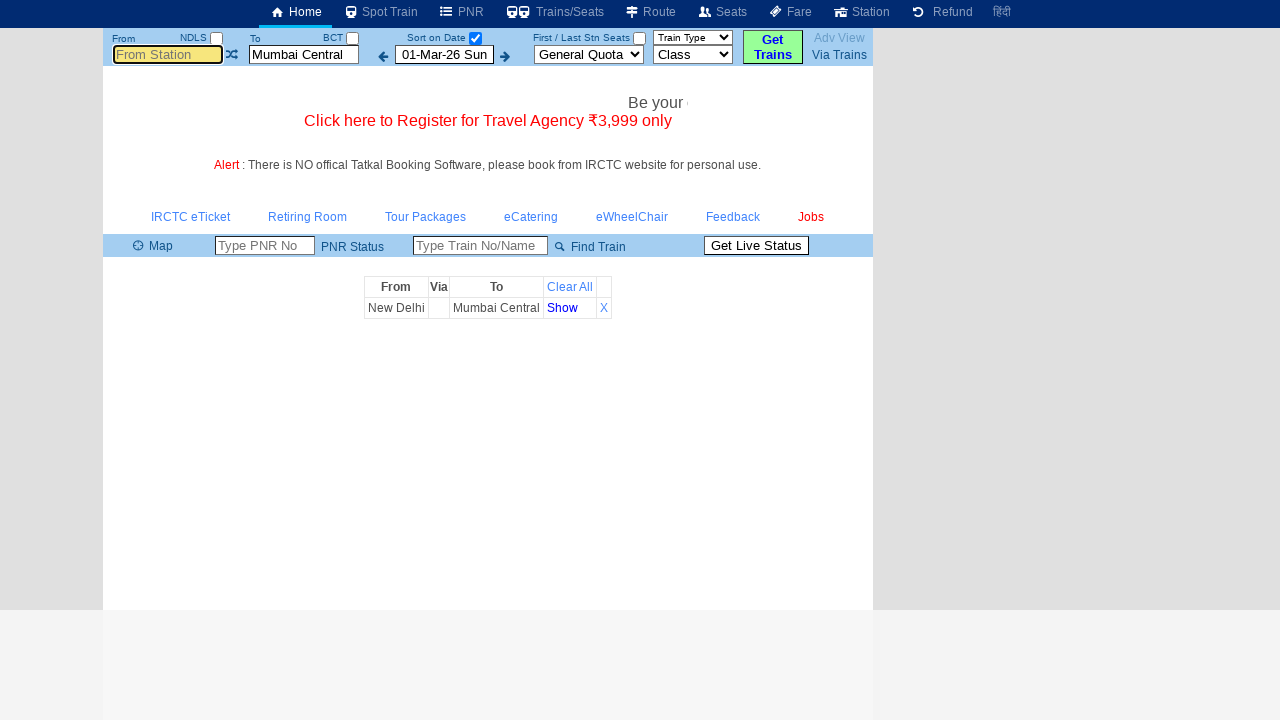

Filled source station field with 'MAS' (Chennai) on #txtStationFrom
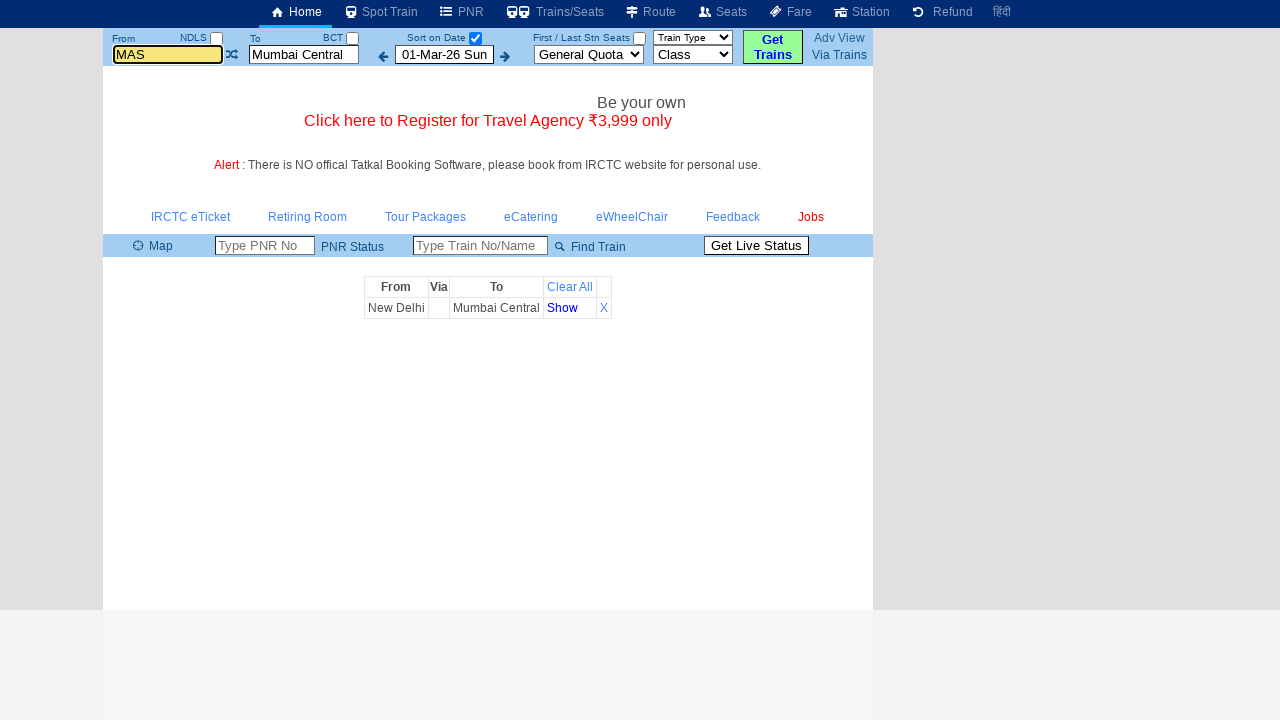

Pressed Tab to confirm source station selection on #txtStationFrom
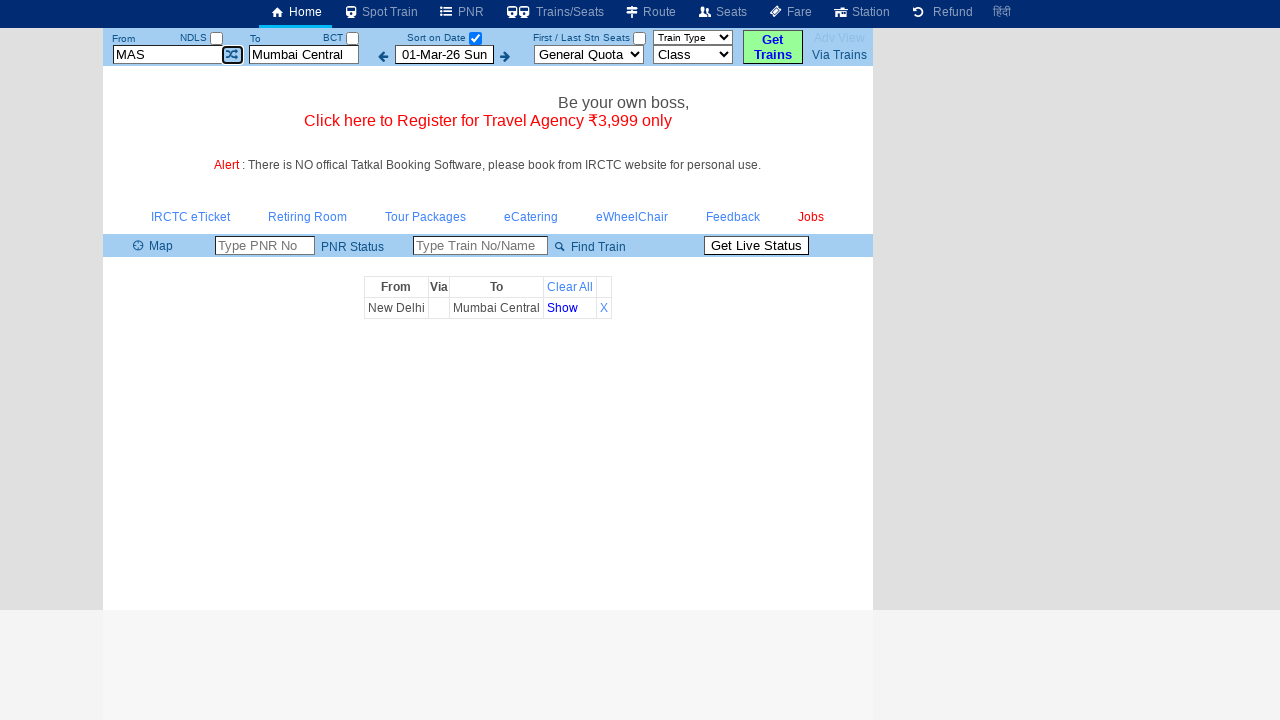

Waited for autocomplete to settle
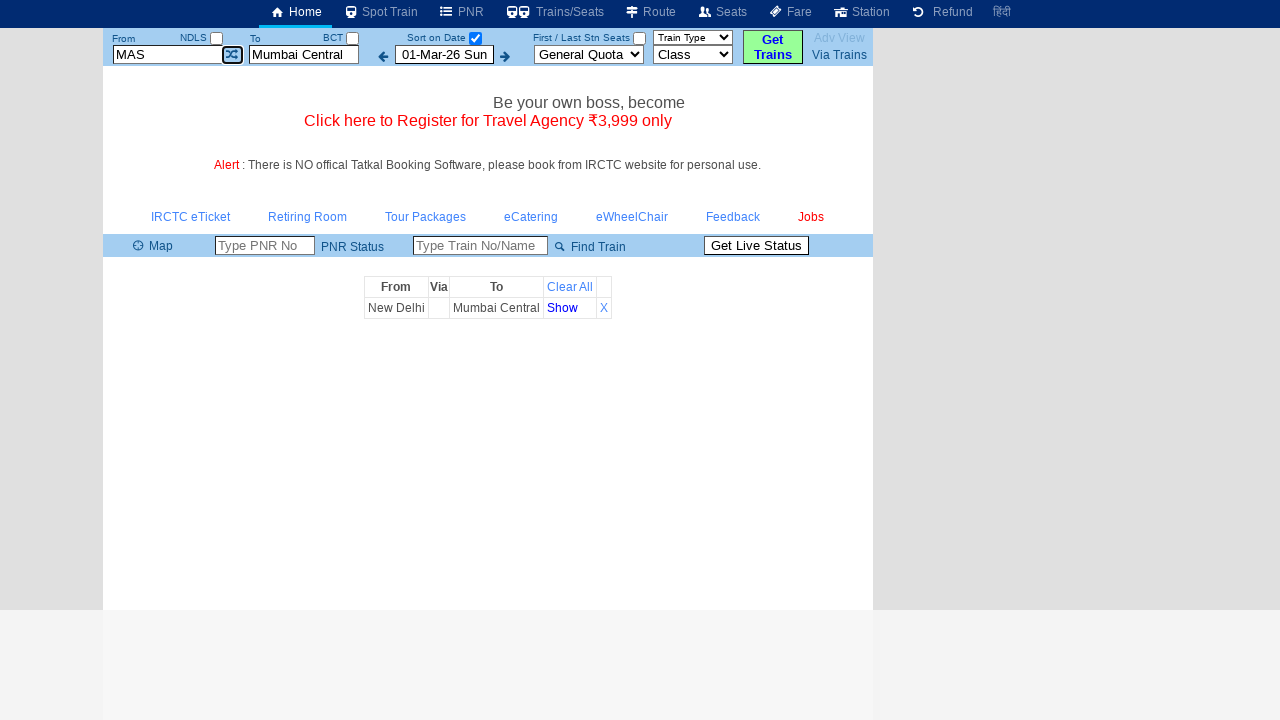

Cleared destination station field on #txtStationTo
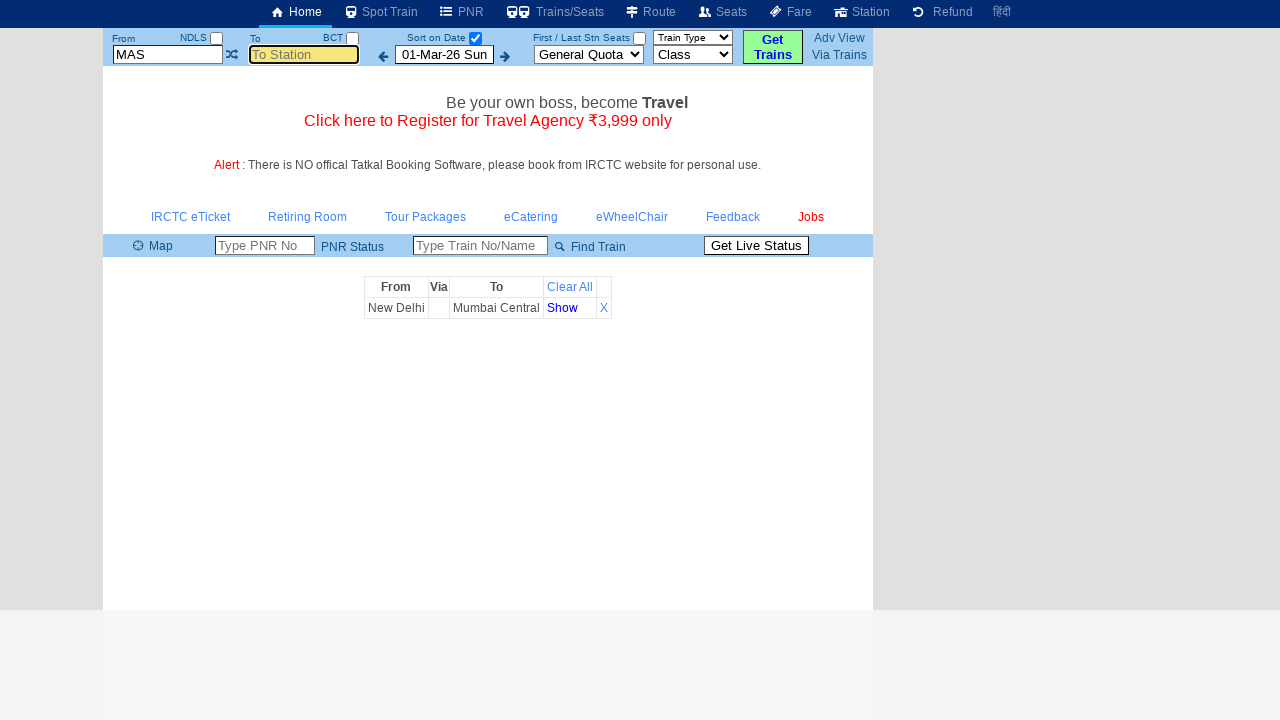

Filled destination station field with 'SBC' (Bangalore) on #txtStationTo
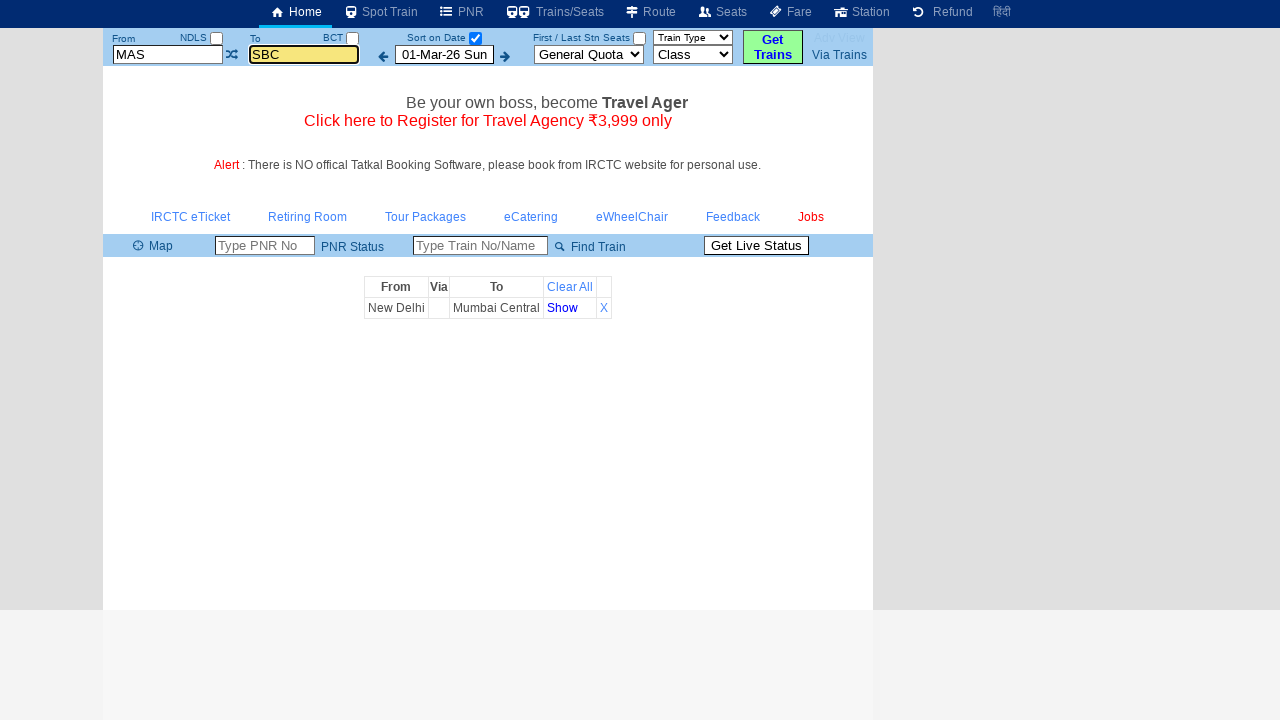

Pressed Tab to confirm destination station selection on #txtStationTo
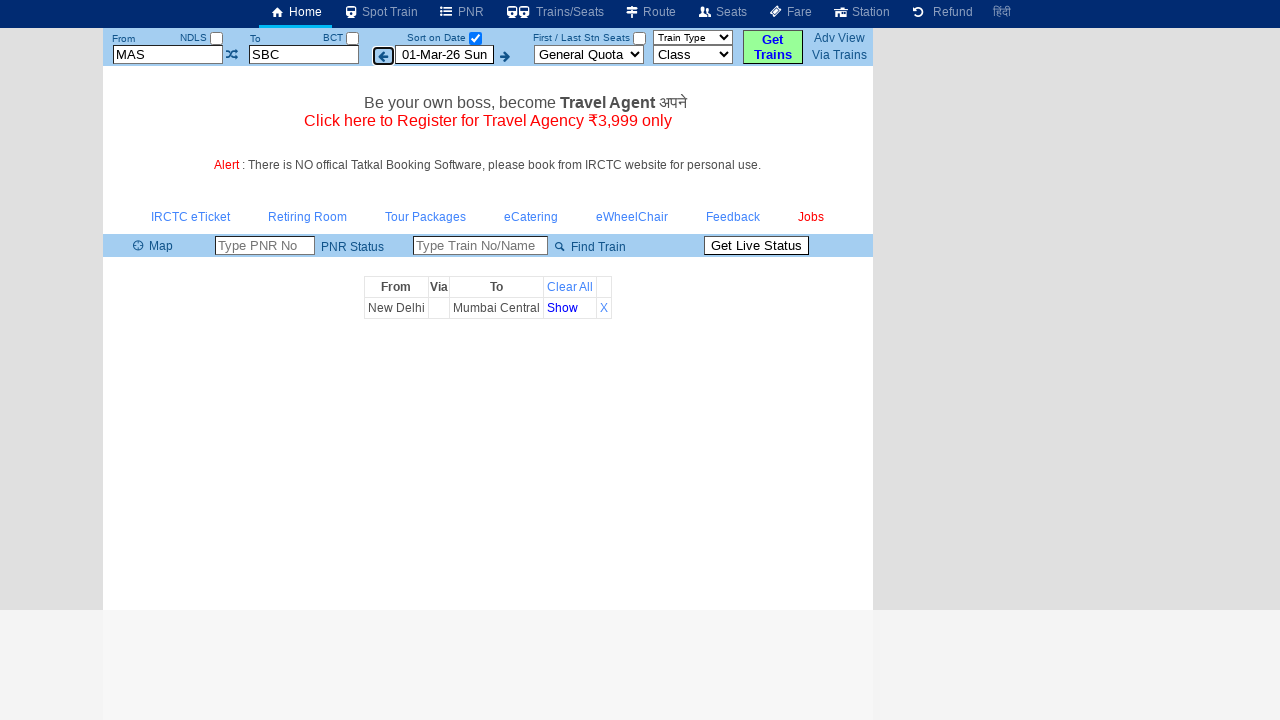

Waited for autocomplete to settle
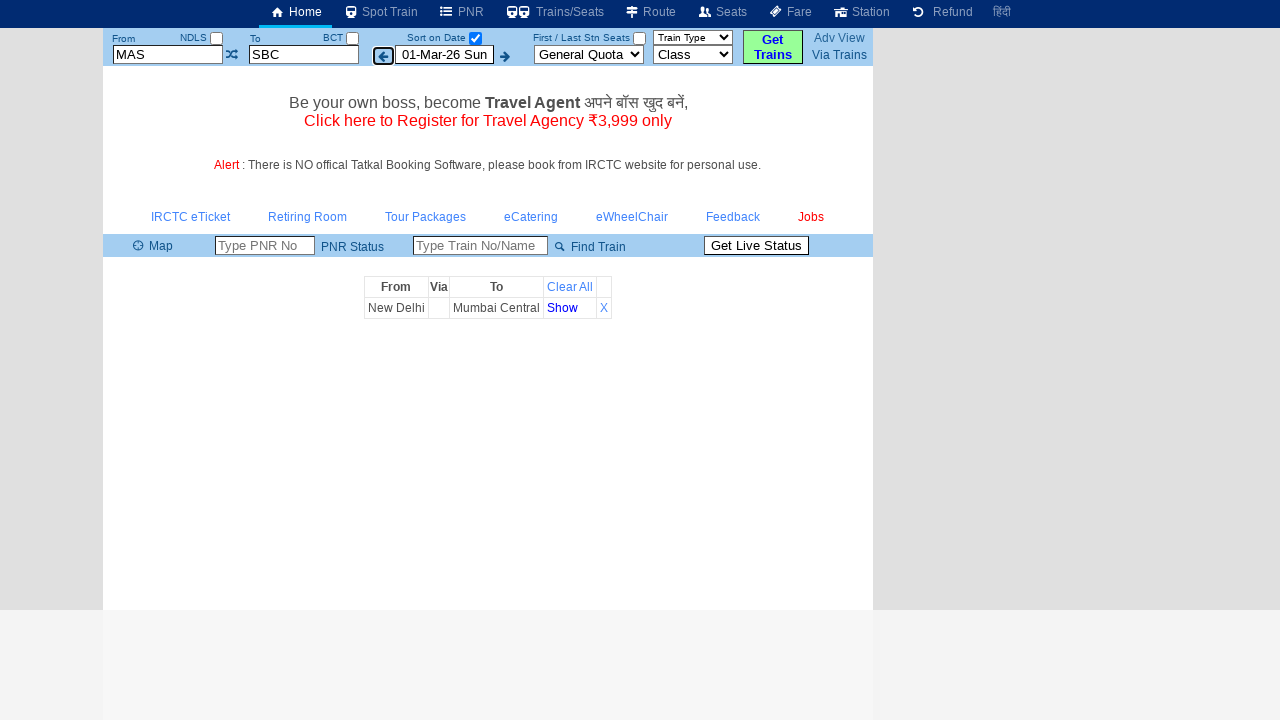

Unchecked 'Select Date Only' checkbox to search all dates at (475, 38) on #chkSelectDateOnly
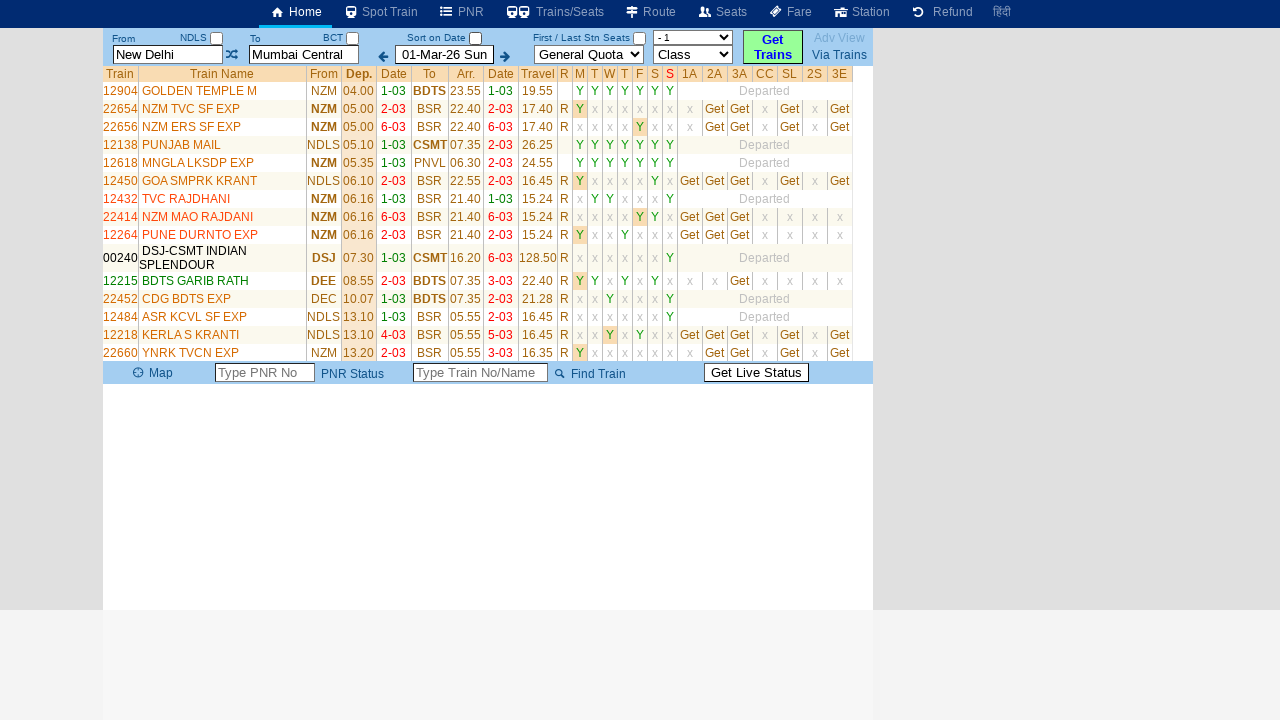

Train results loaded and displayed
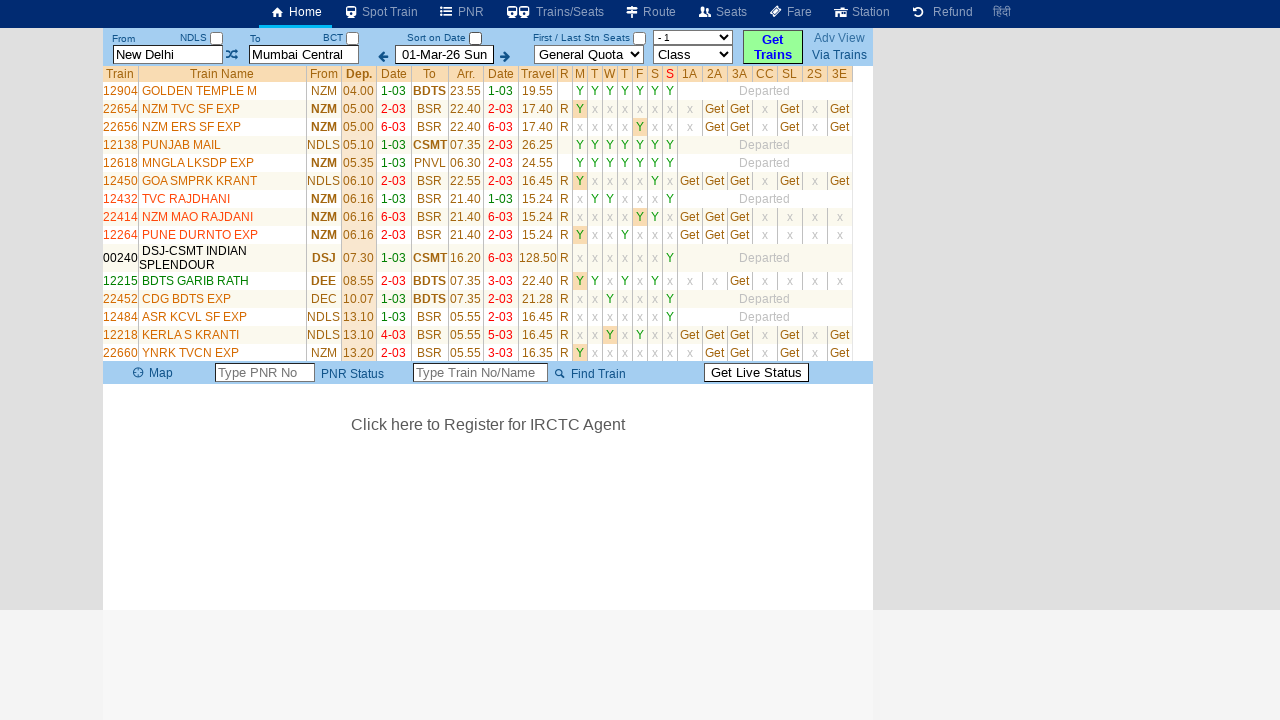

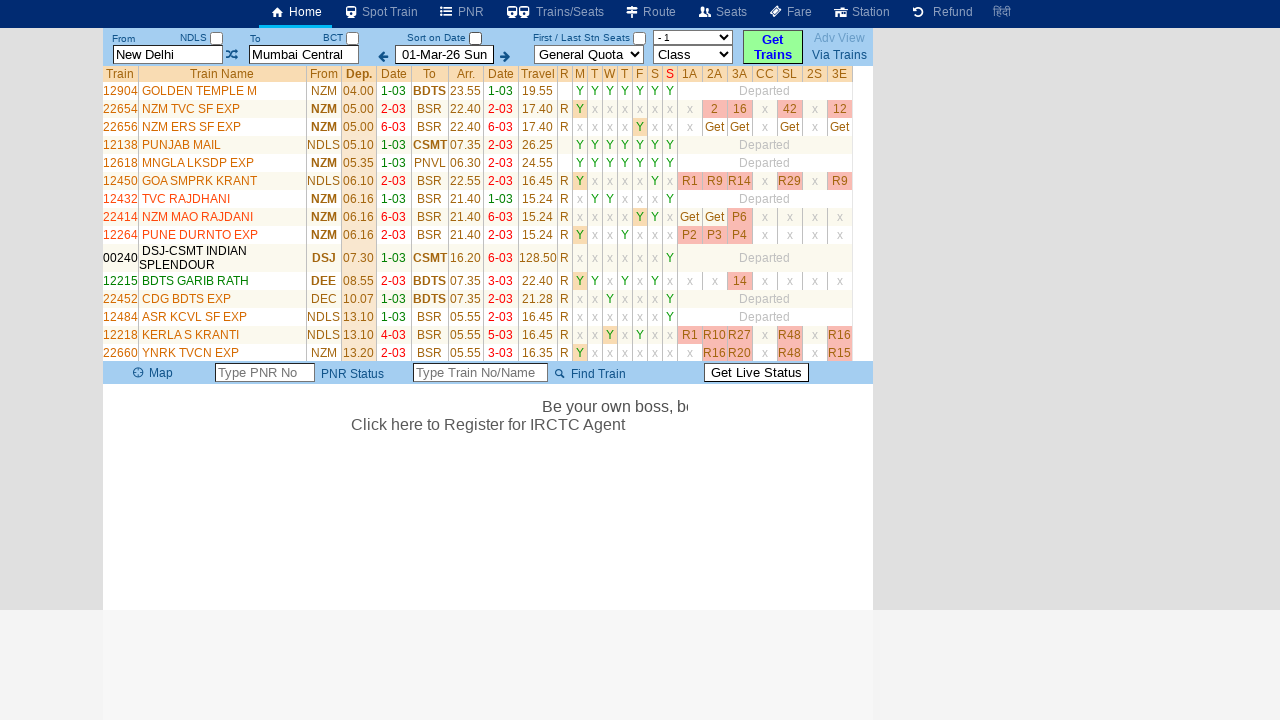